Navigates to BlazeDemo homepage and verifies the page title

Starting URL: http://blazedemo.com/

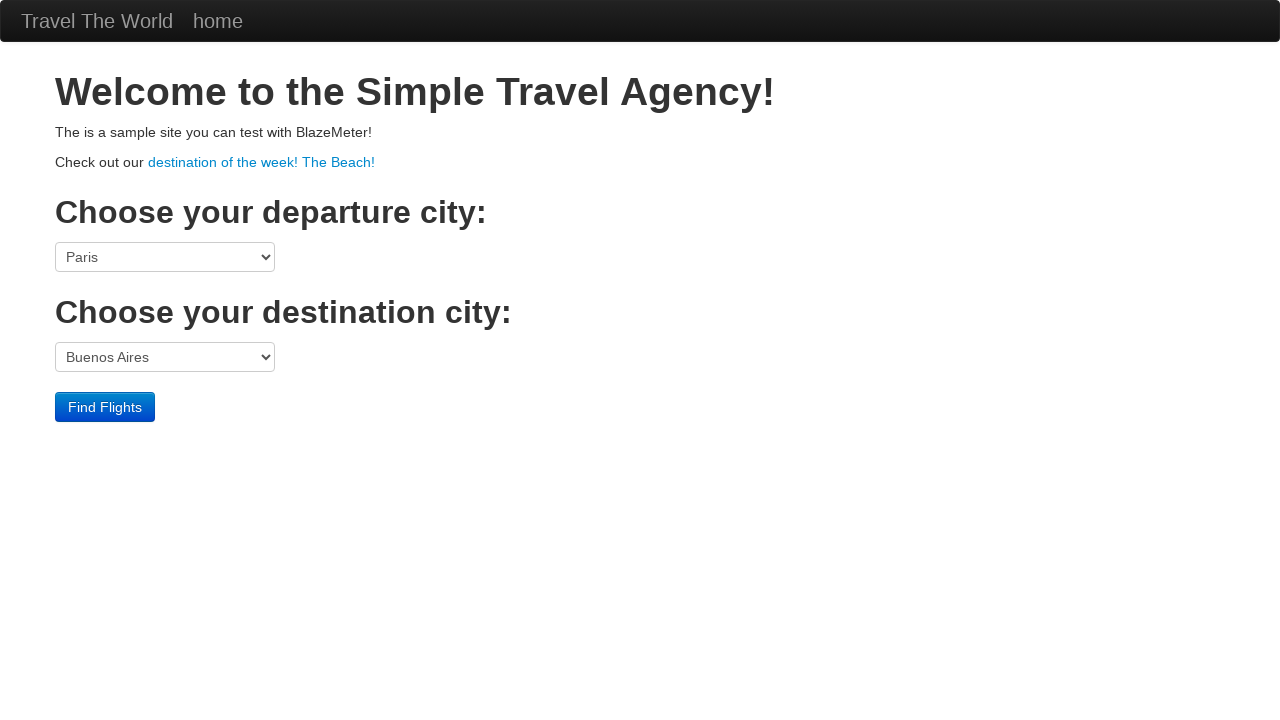

Navigated to BlazeDemo homepage
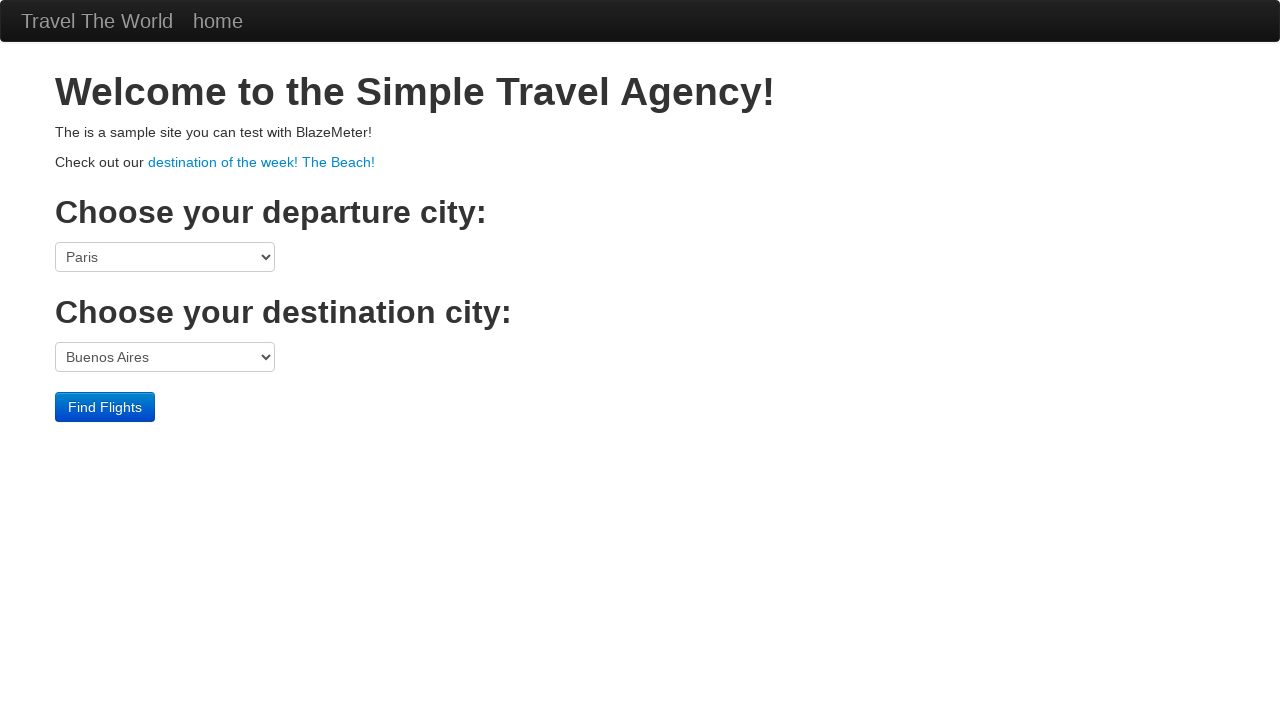

Verified page title is 'BlazeDemo'
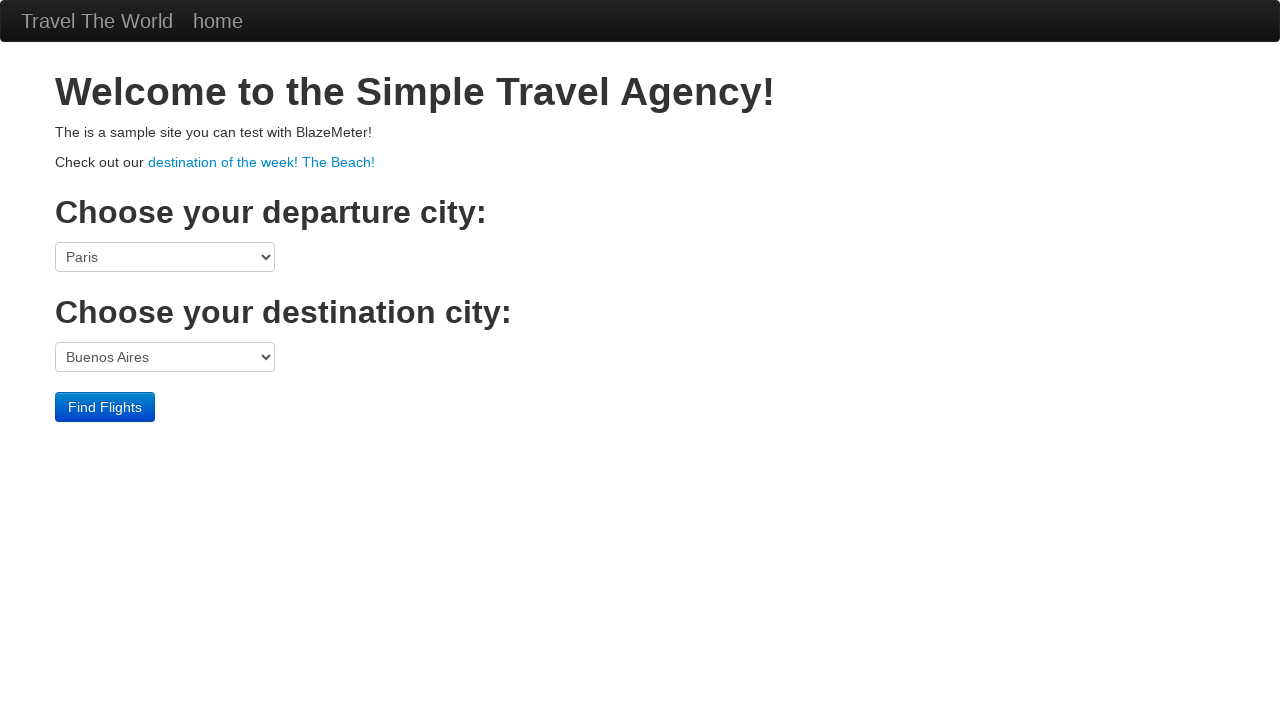

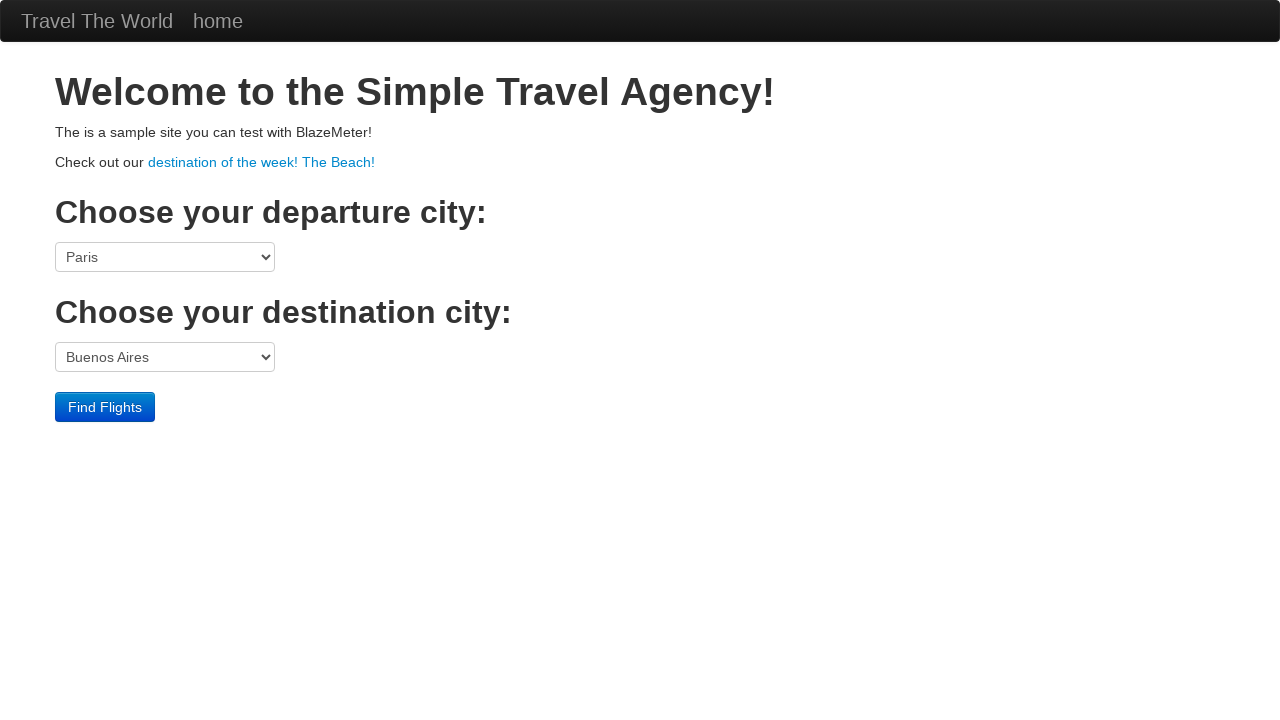